Tests the search functionality on Ajio e-commerce website by entering a search query and clicking the search button, repeated 5 times

Starting URL: https://www.ajio.com/

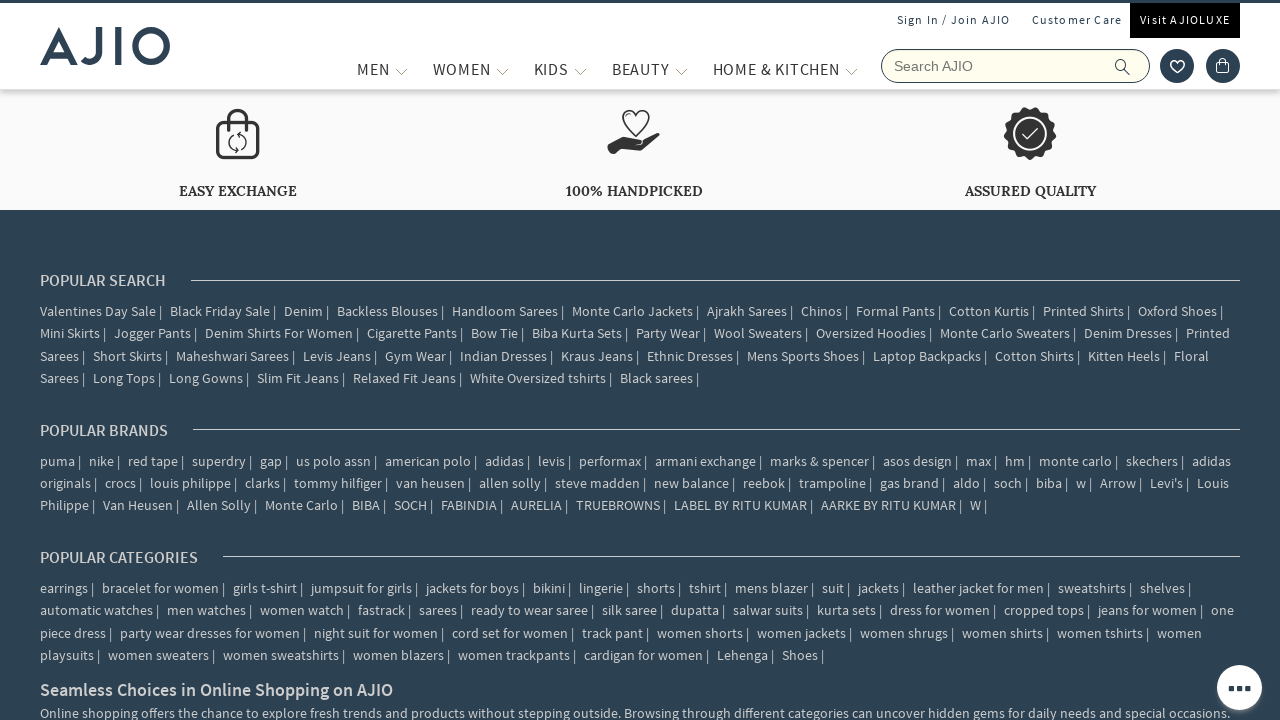

Filled search box with 'Personal Product' on input[name='searchVal']
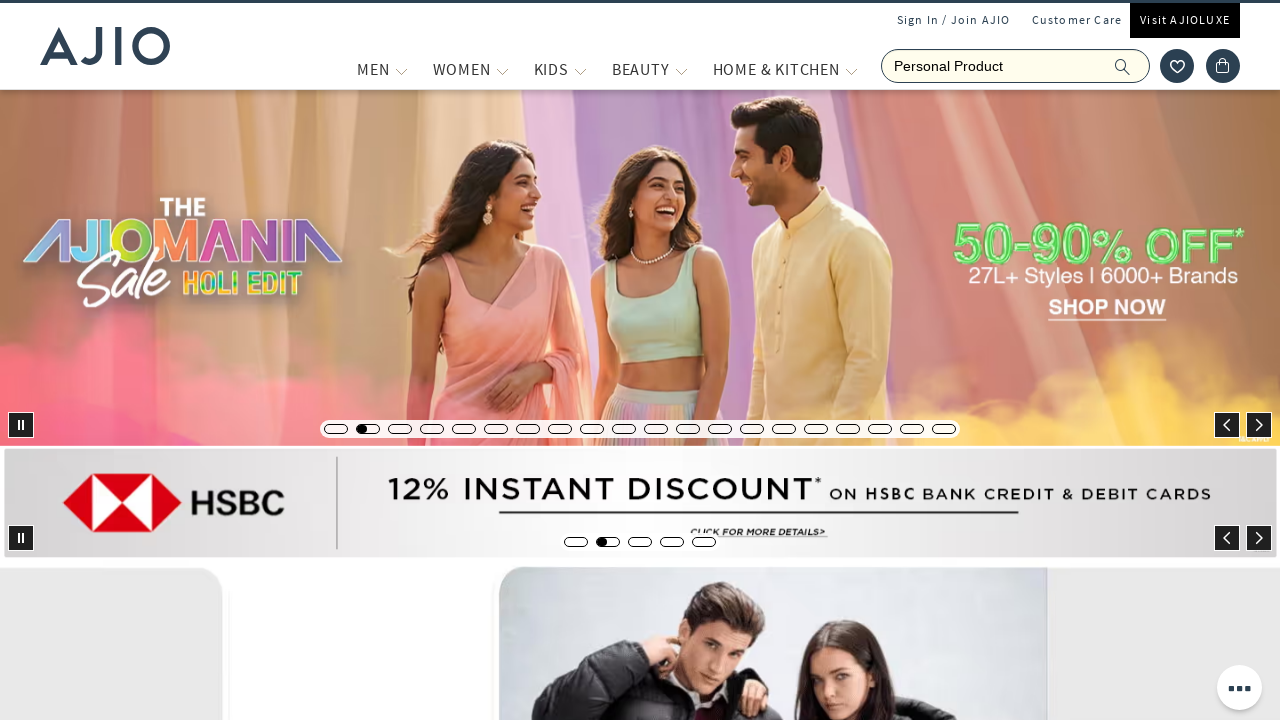

Clicked search button at (1133, 66) on .rilrtl-button
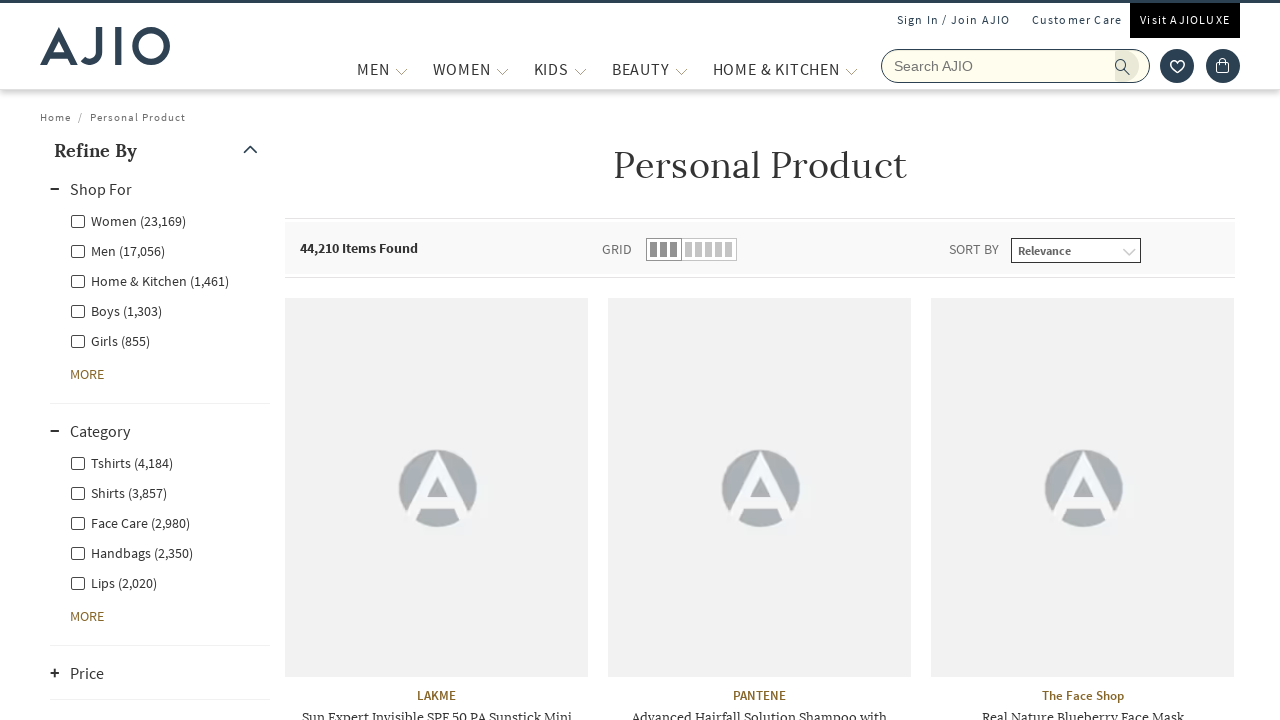

Waited for search results to load
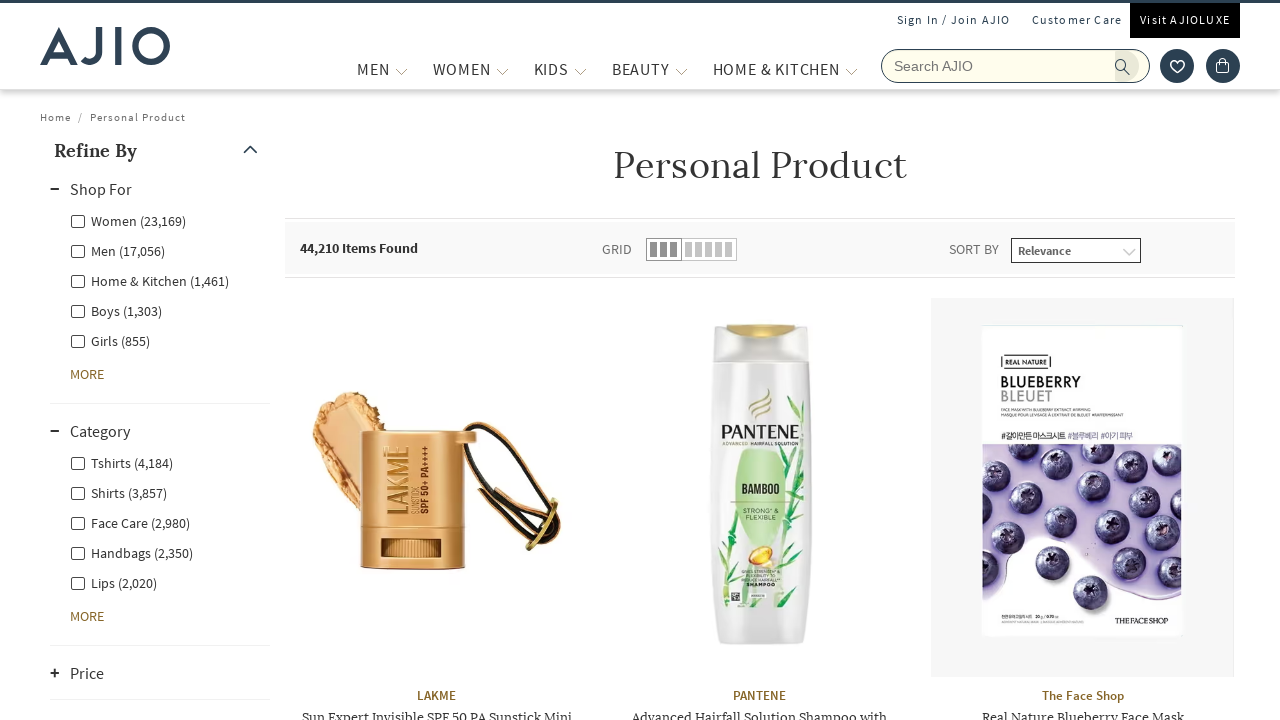

Navigated back to Ajio homepage
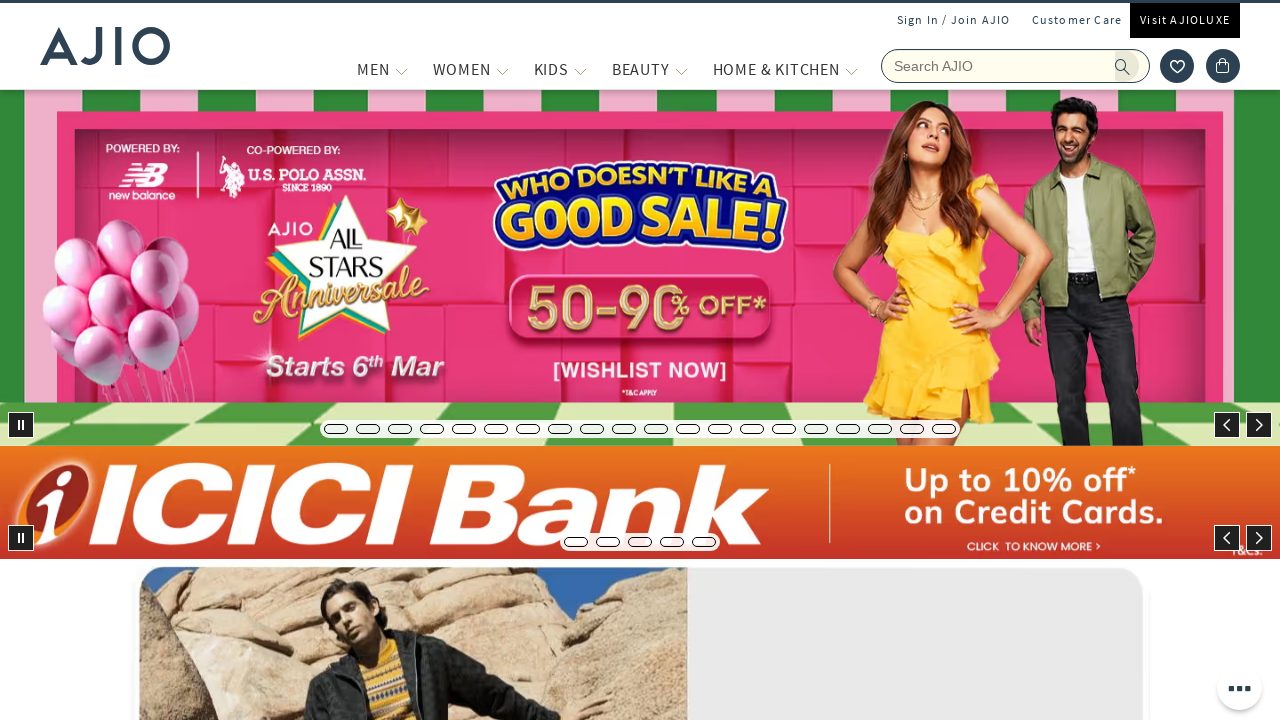

Filled search box with 'Personal Product' on input[name='searchVal']
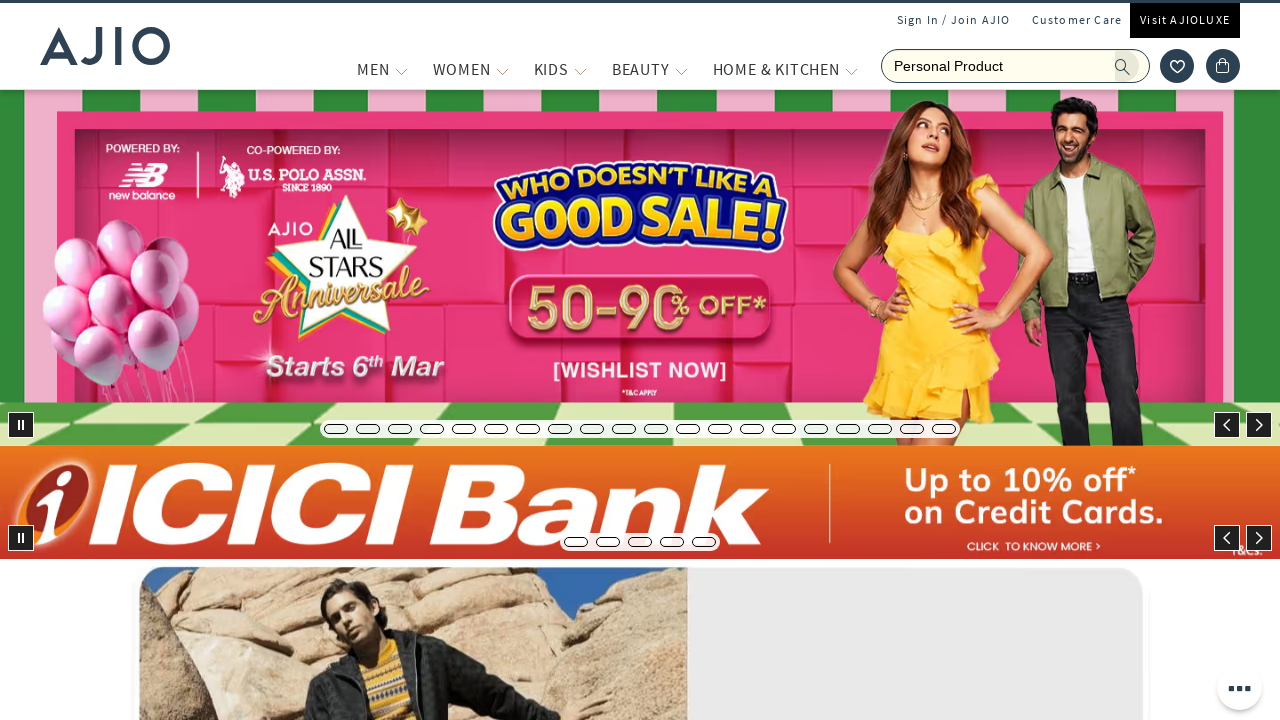

Clicked search button at (1133, 66) on .rilrtl-button
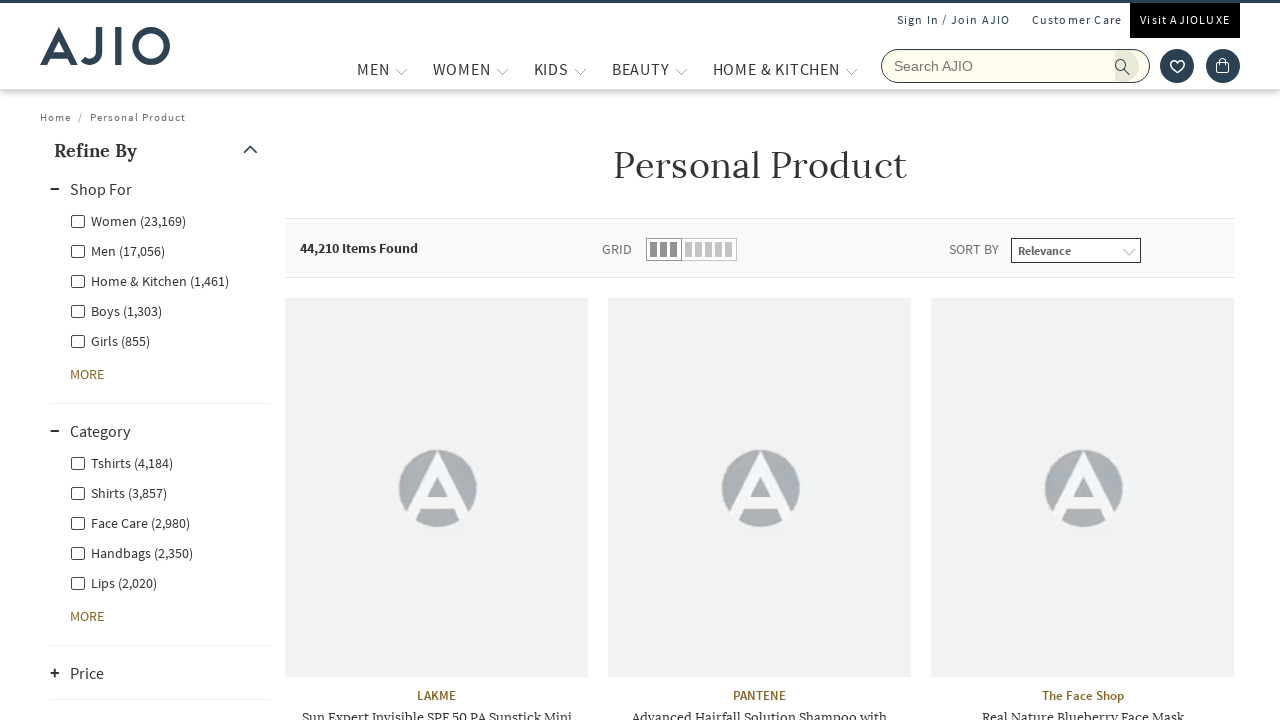

Waited for search results to load
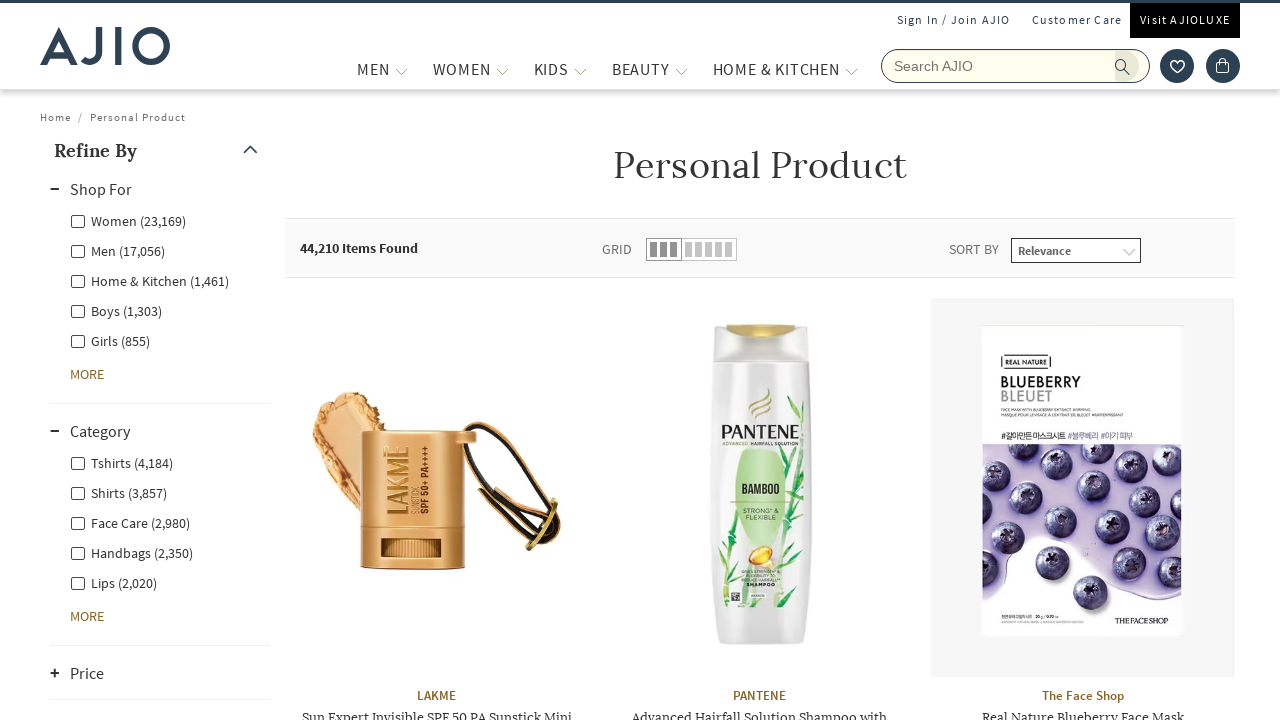

Navigated back to Ajio homepage
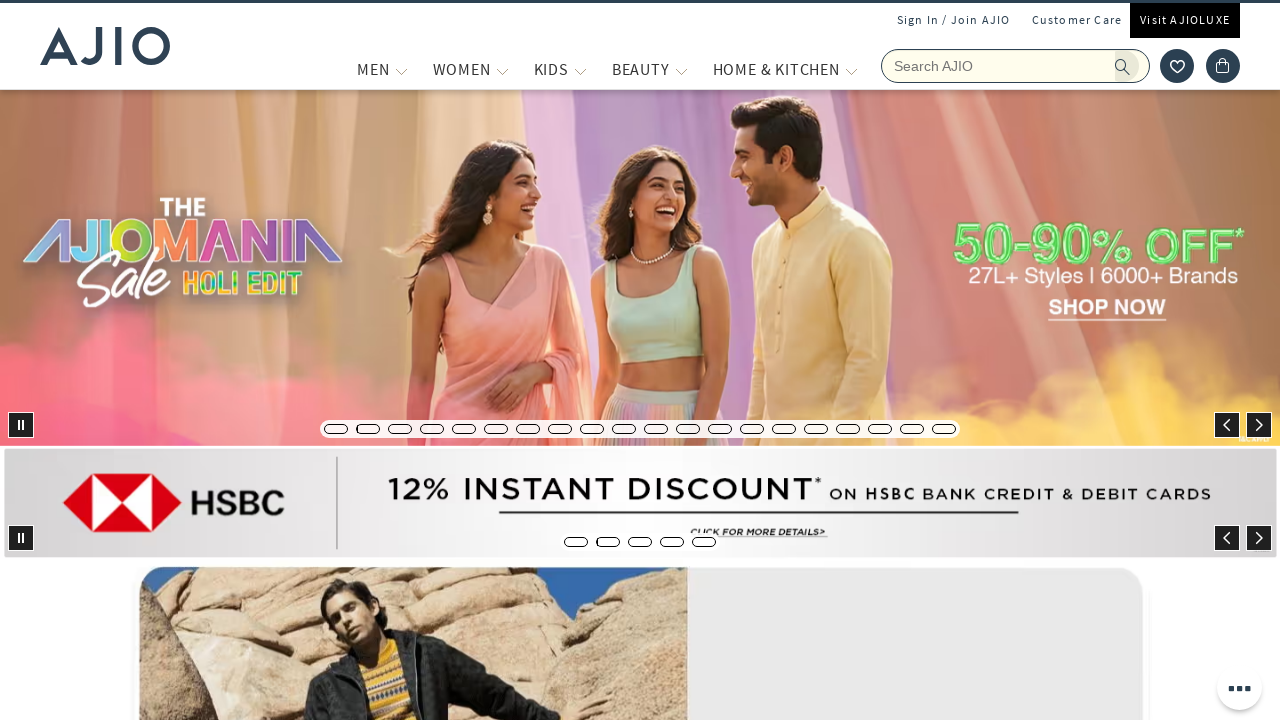

Filled search box with 'Personal Product' on input[name='searchVal']
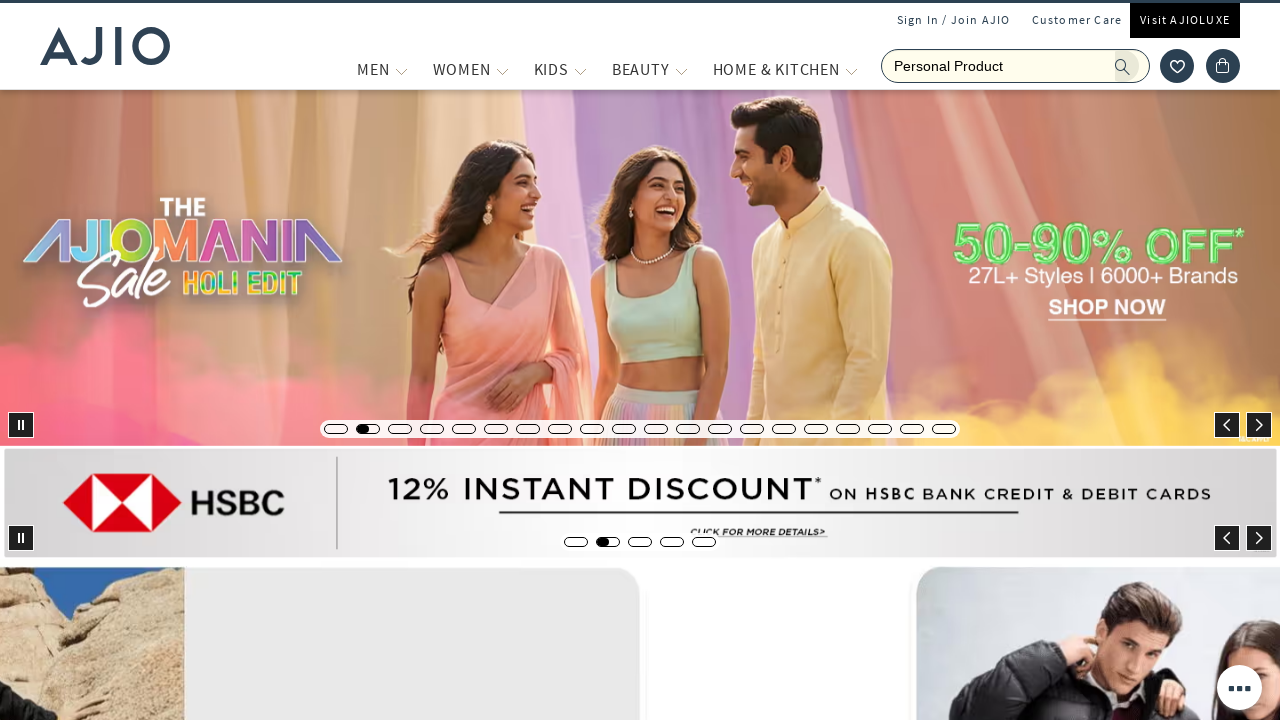

Clicked search button at (1133, 66) on .rilrtl-button
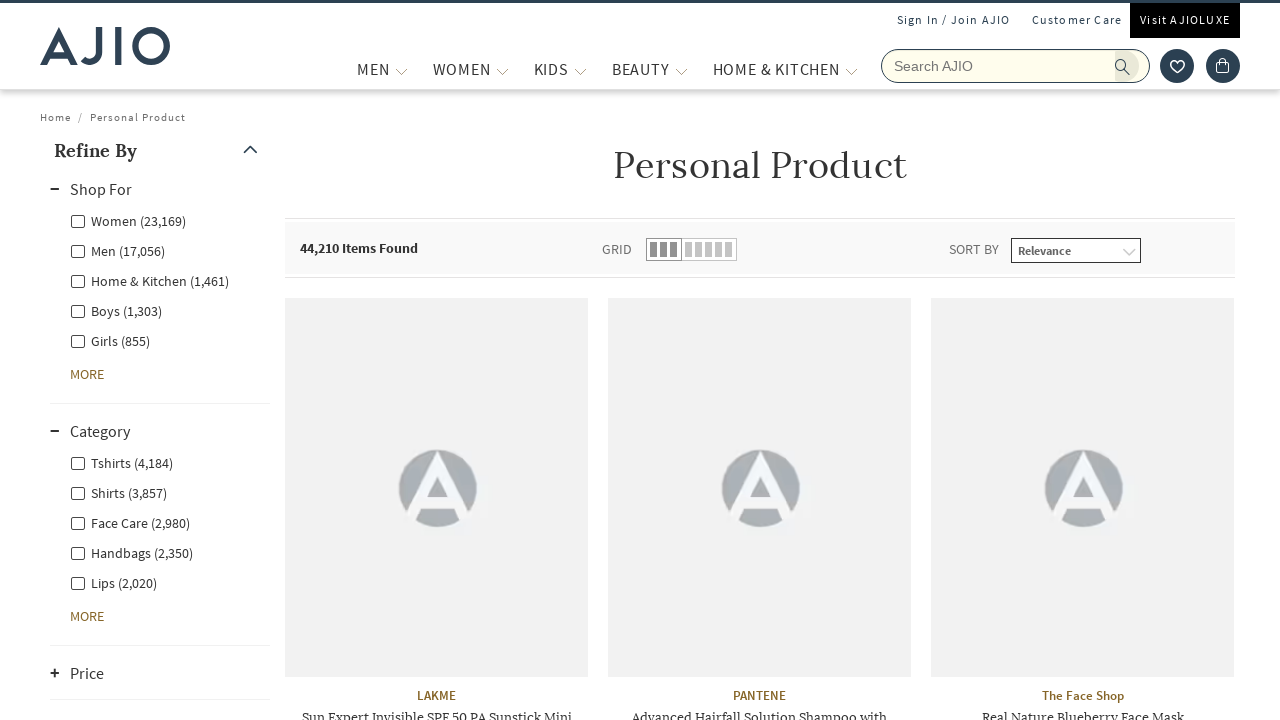

Waited for search results to load
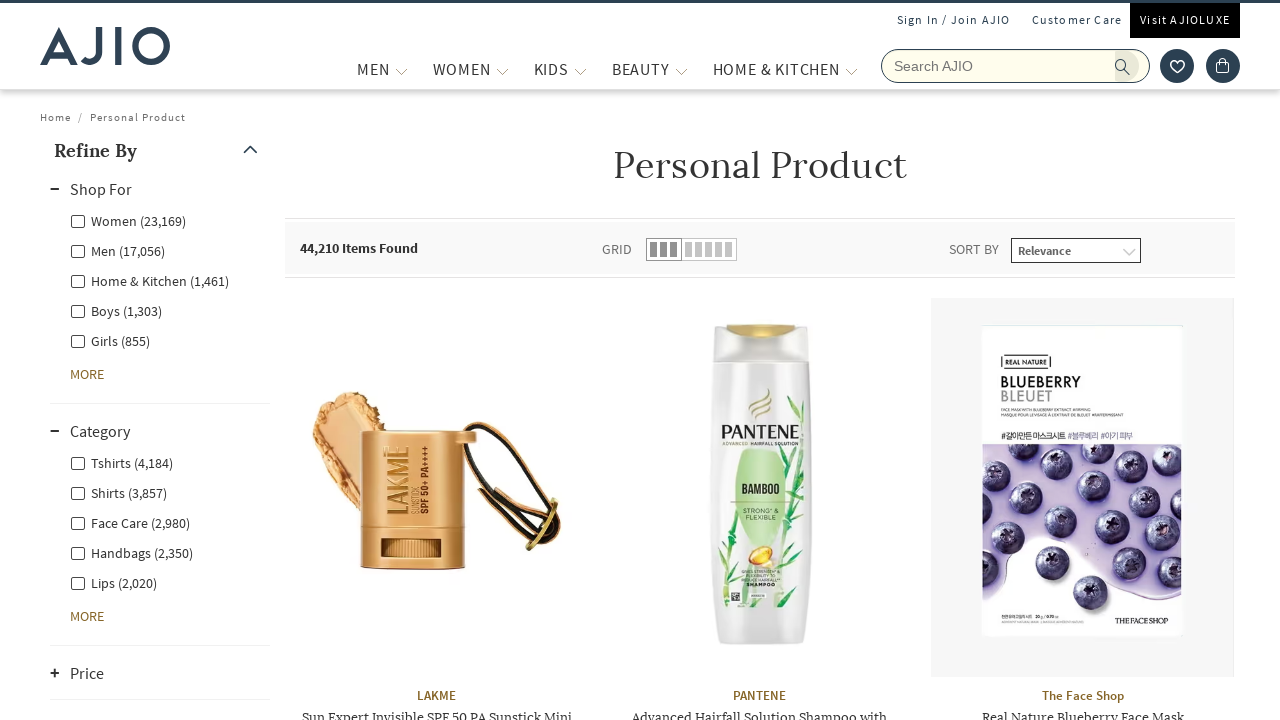

Navigated back to Ajio homepage
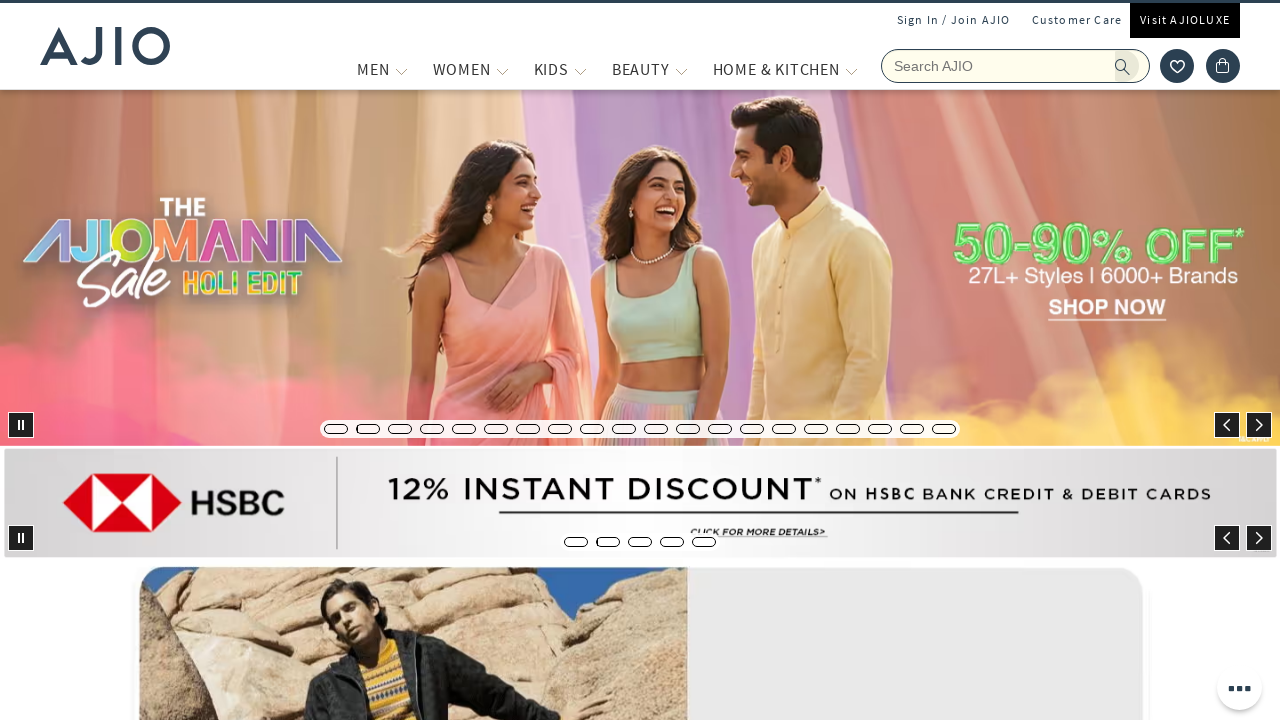

Filled search box with 'Personal Product' on input[name='searchVal']
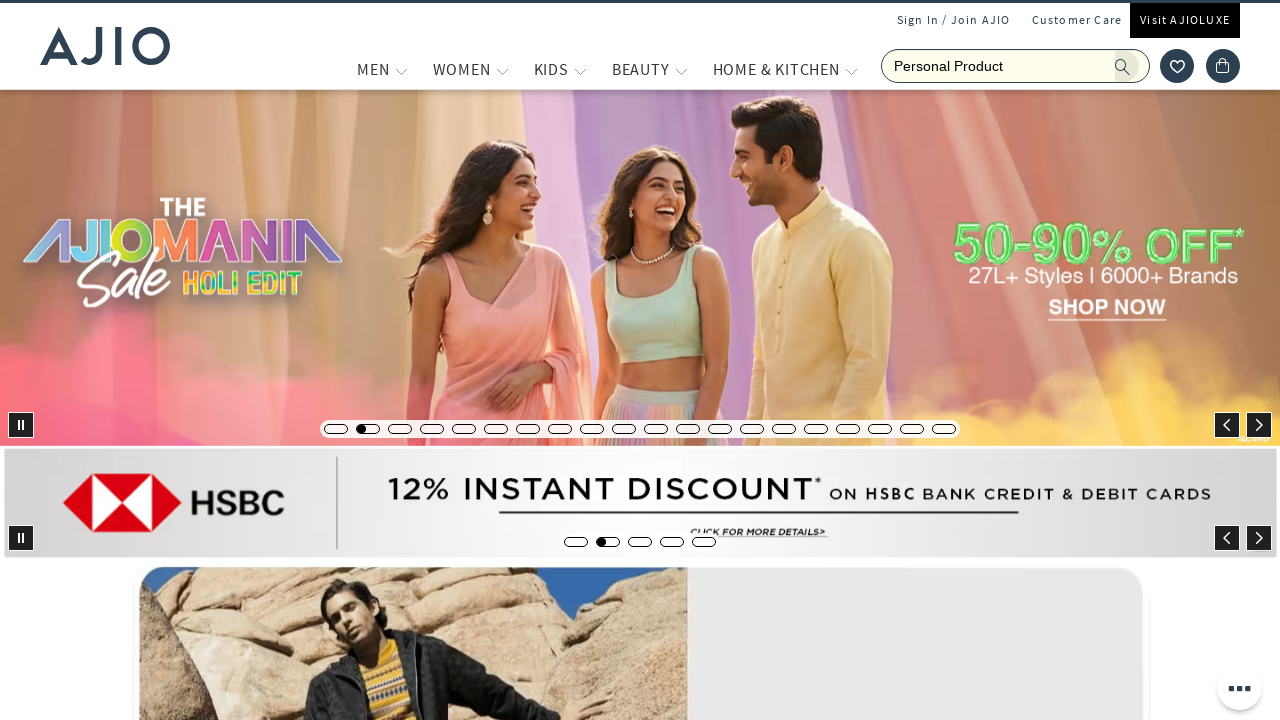

Clicked search button at (1133, 66) on .rilrtl-button
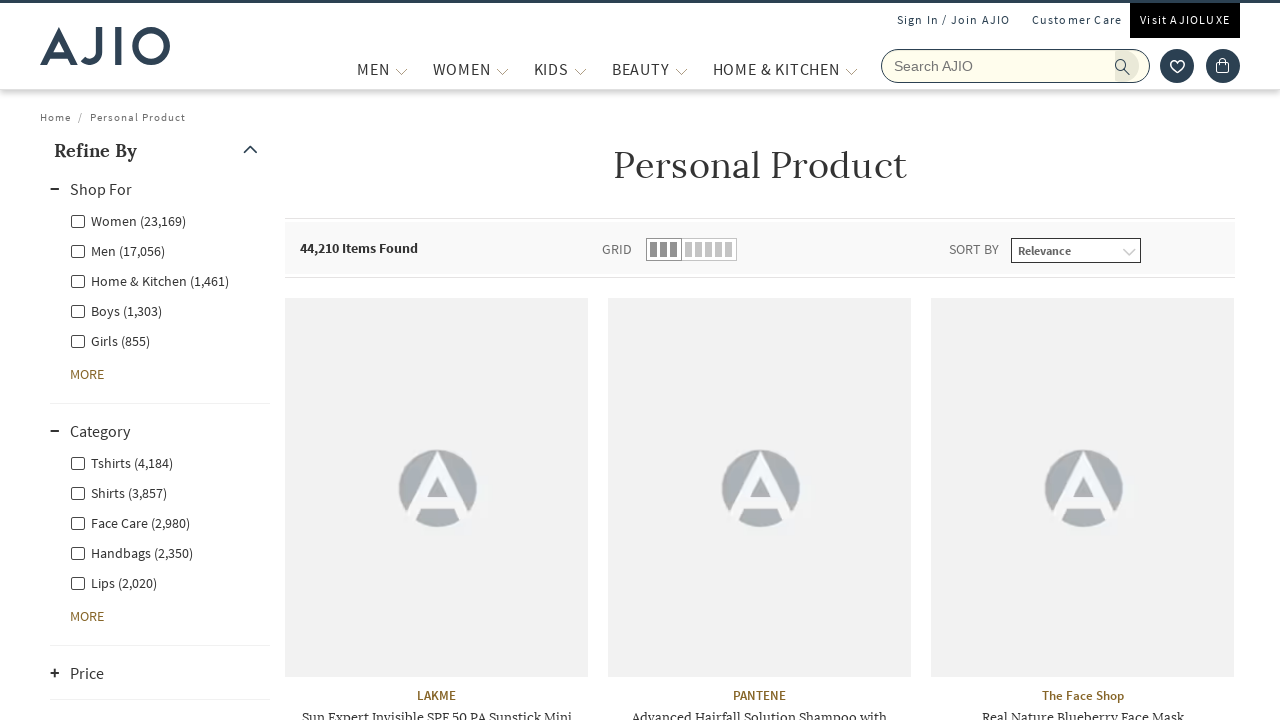

Waited for search results to load
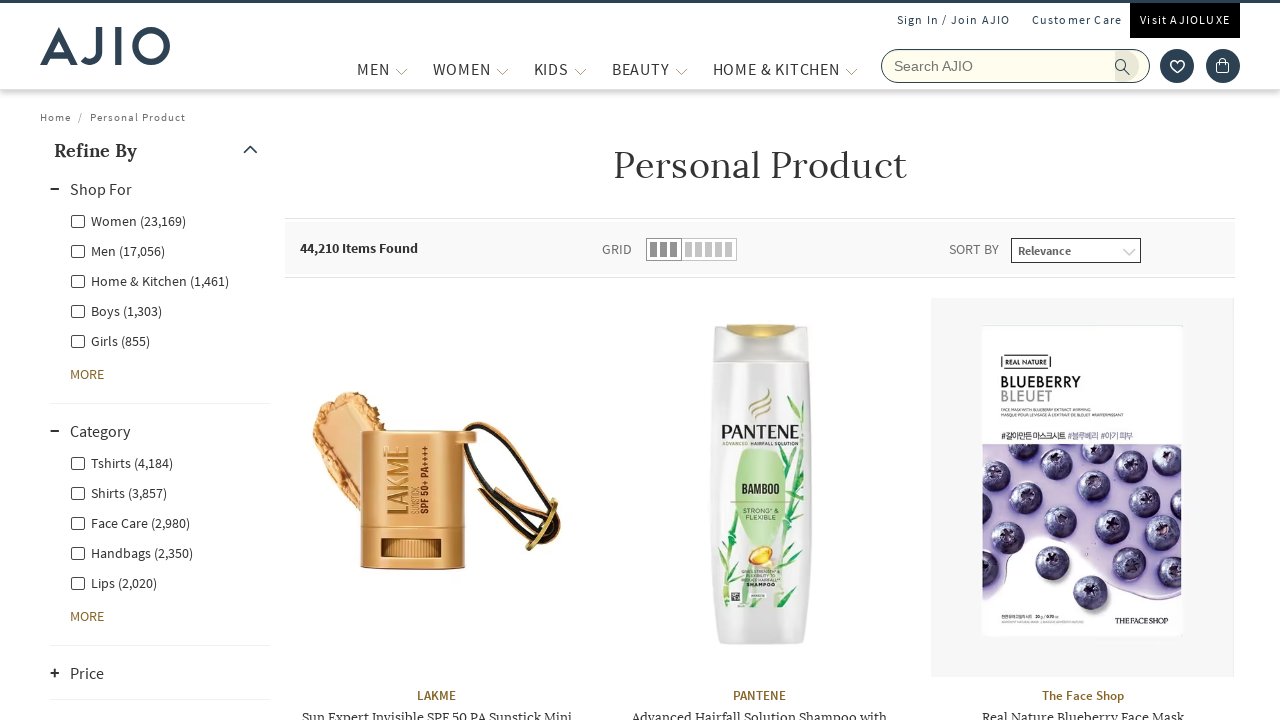

Navigated back to Ajio homepage
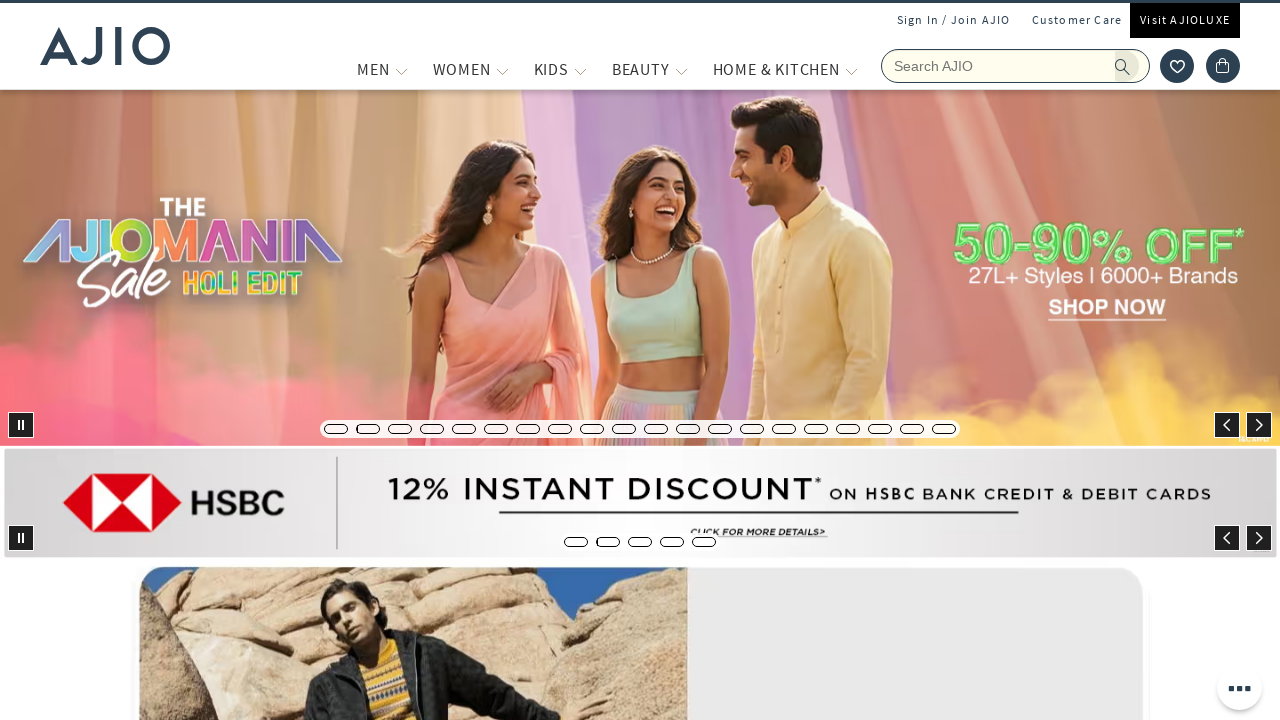

Filled search box with 'Personal Product' on input[name='searchVal']
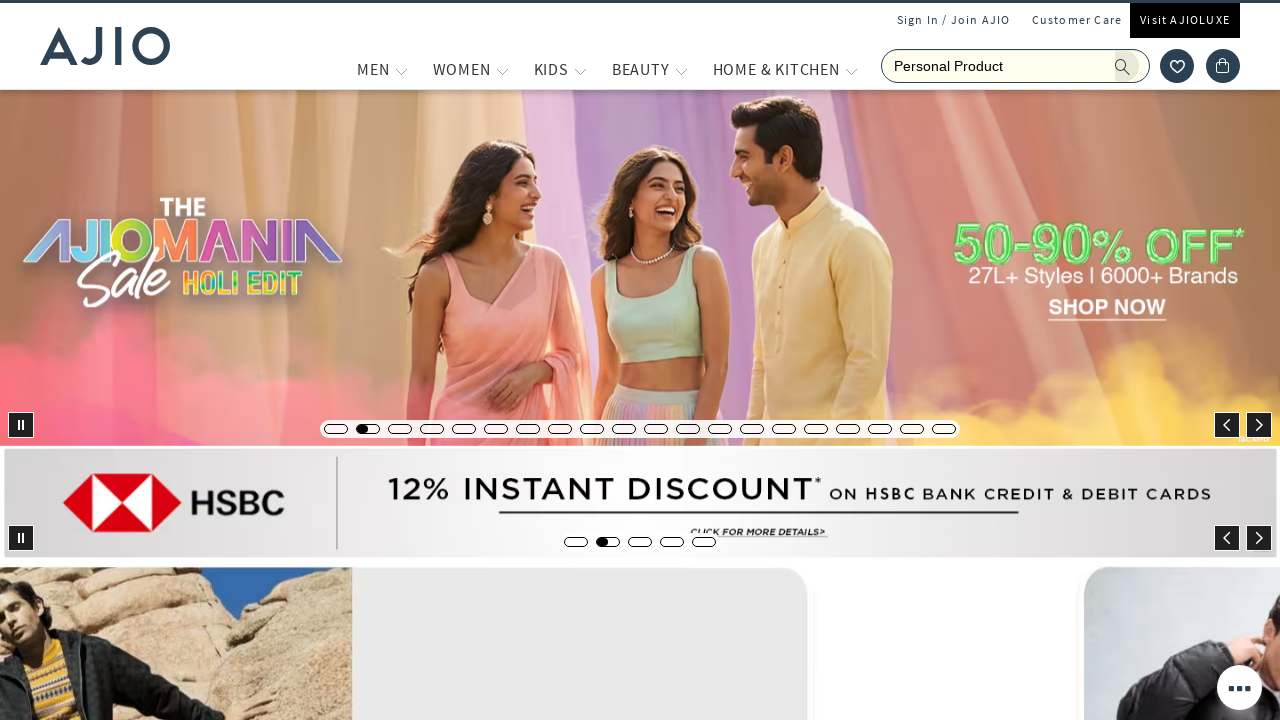

Clicked search button at (1133, 66) on .rilrtl-button
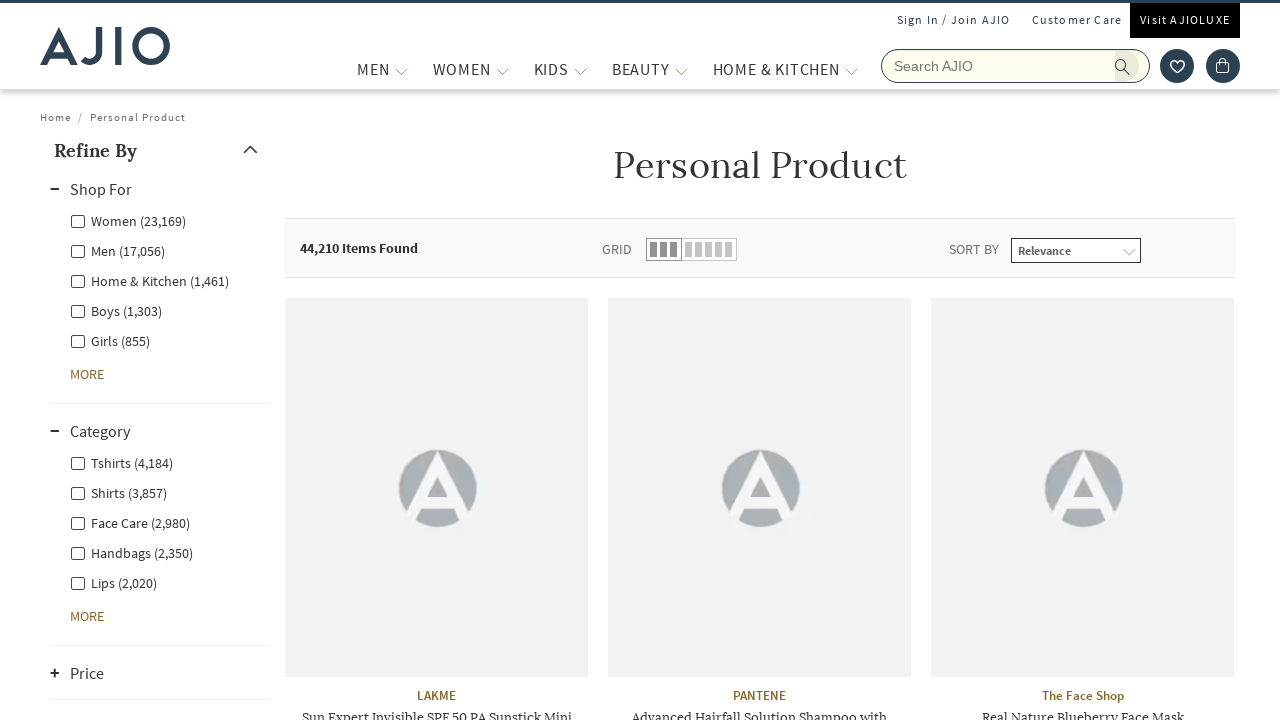

Waited for search results to load
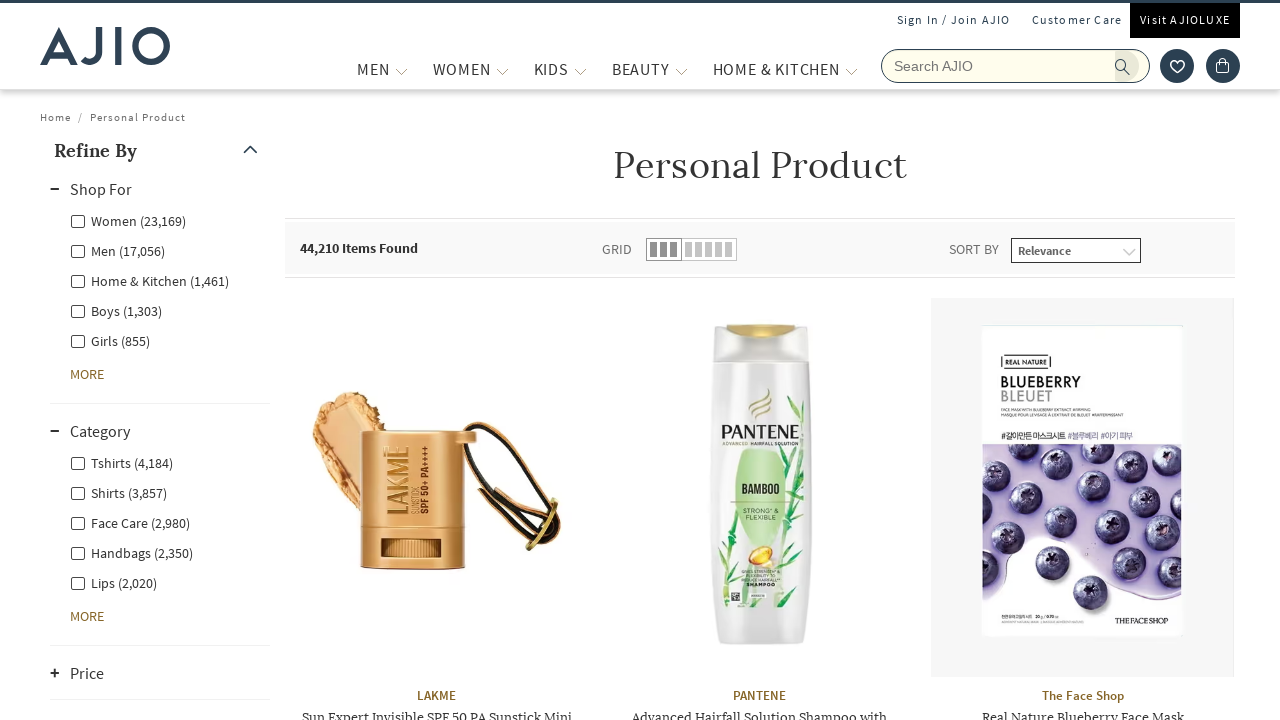

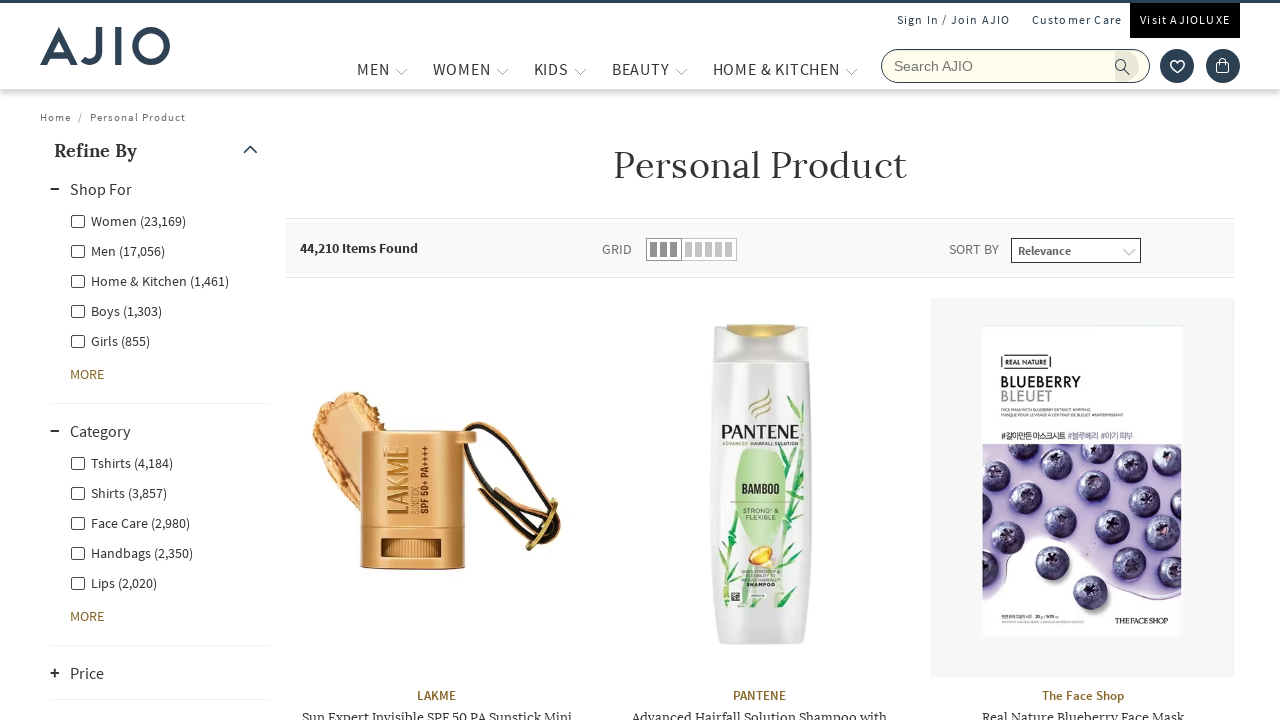